Tests the complete flight booking flow on BlazeDemo by selecting departure and destination cities, choosing a flight, filling in passenger and payment information, and verifying the purchase confirmation message.

Starting URL: https://blazedemo.com/

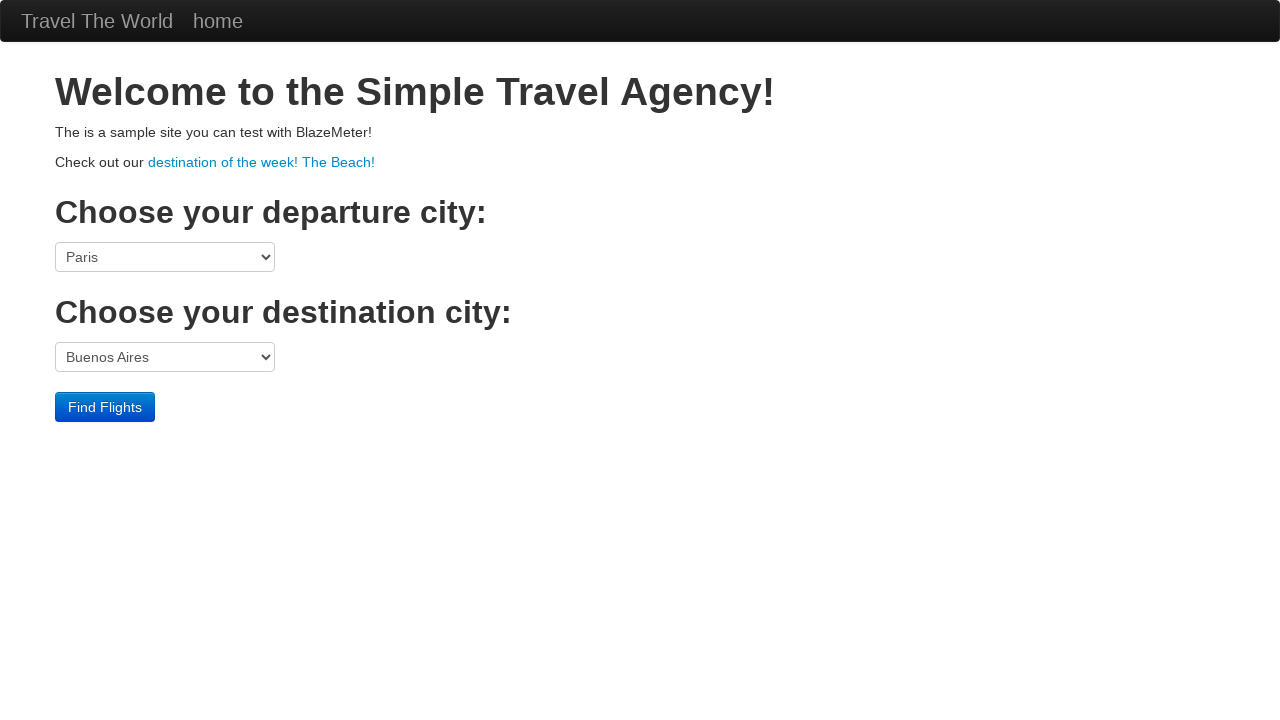

Selected Portland as departure city on select[name='fromPort']
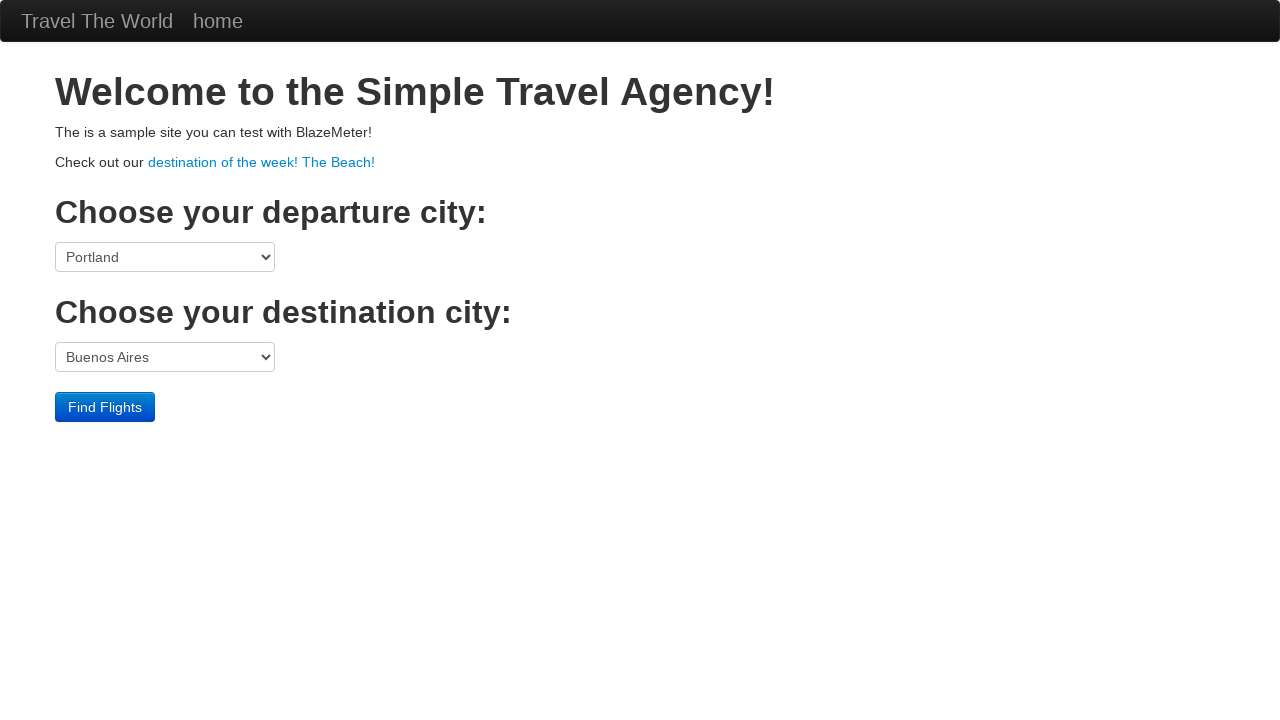

Selected London as destination city on select[name='toPort']
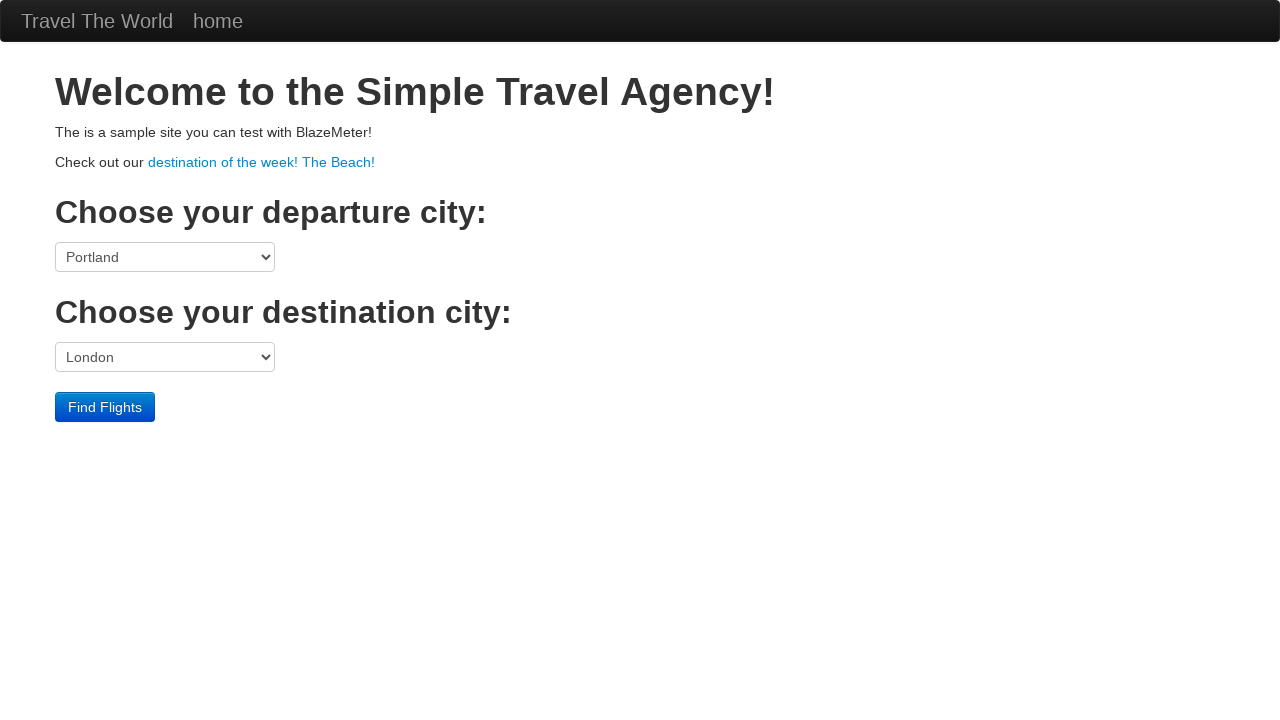

Clicked Find Flights button at (105, 407) on input[type='submit']
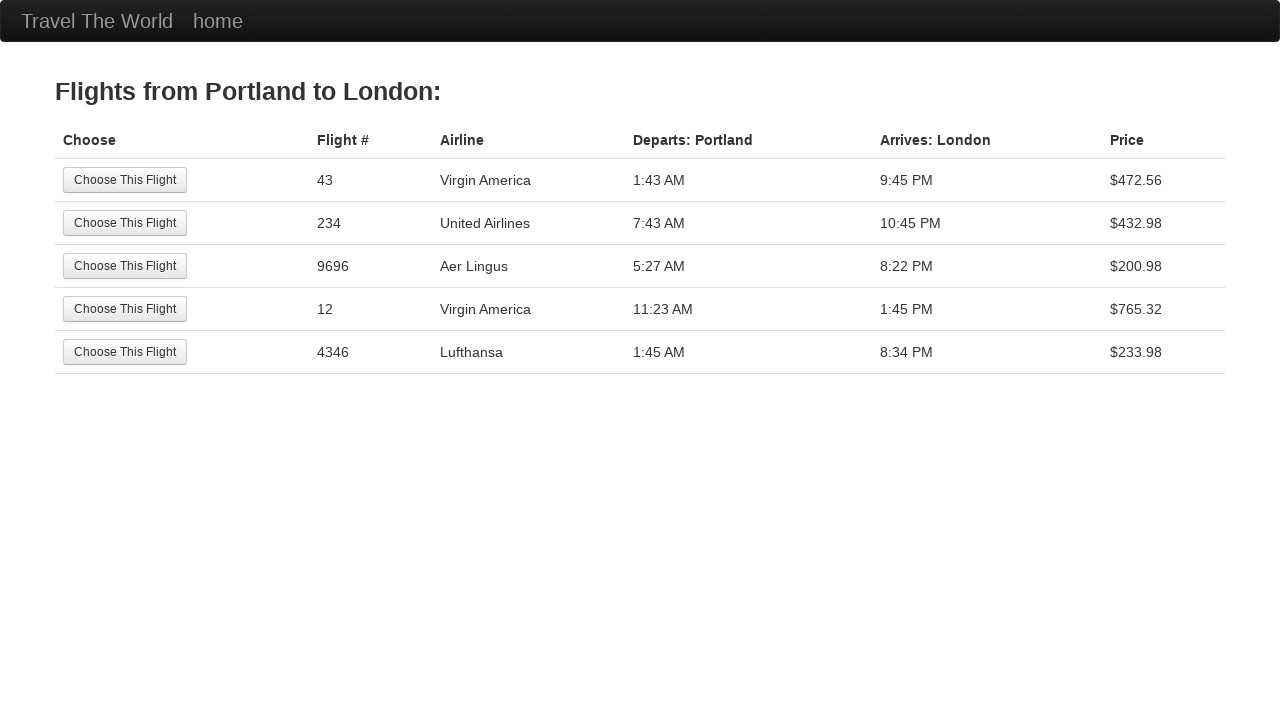

Selected the third flight option at (125, 266) on (//input[@type='submit'])[3]
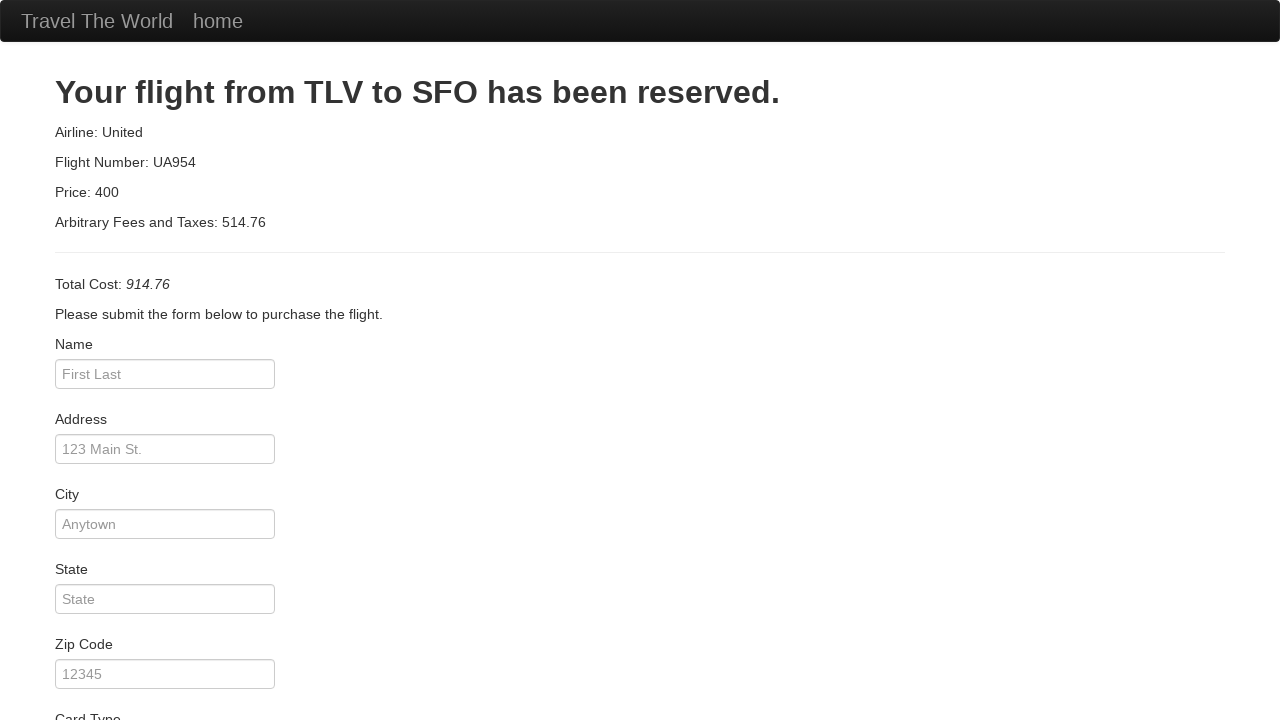

Filled passenger name as 'baba' on #inputName
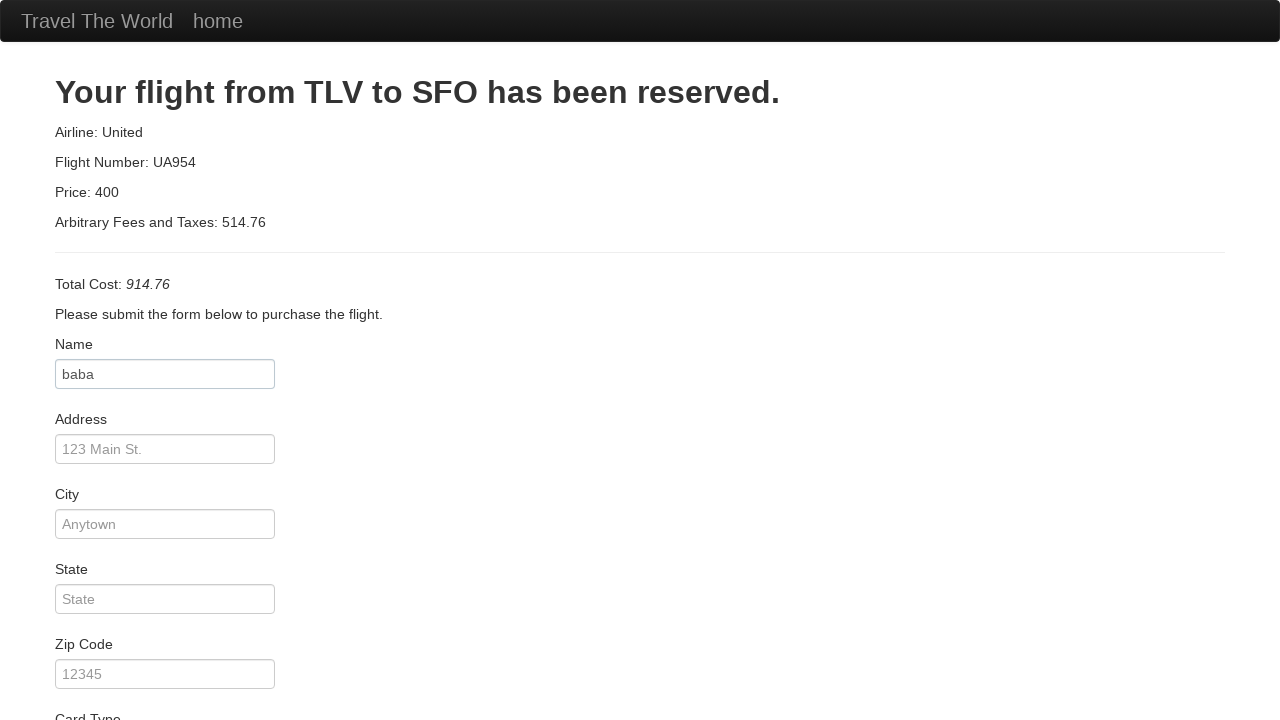

Filled address as '123-45 kphb' on #address
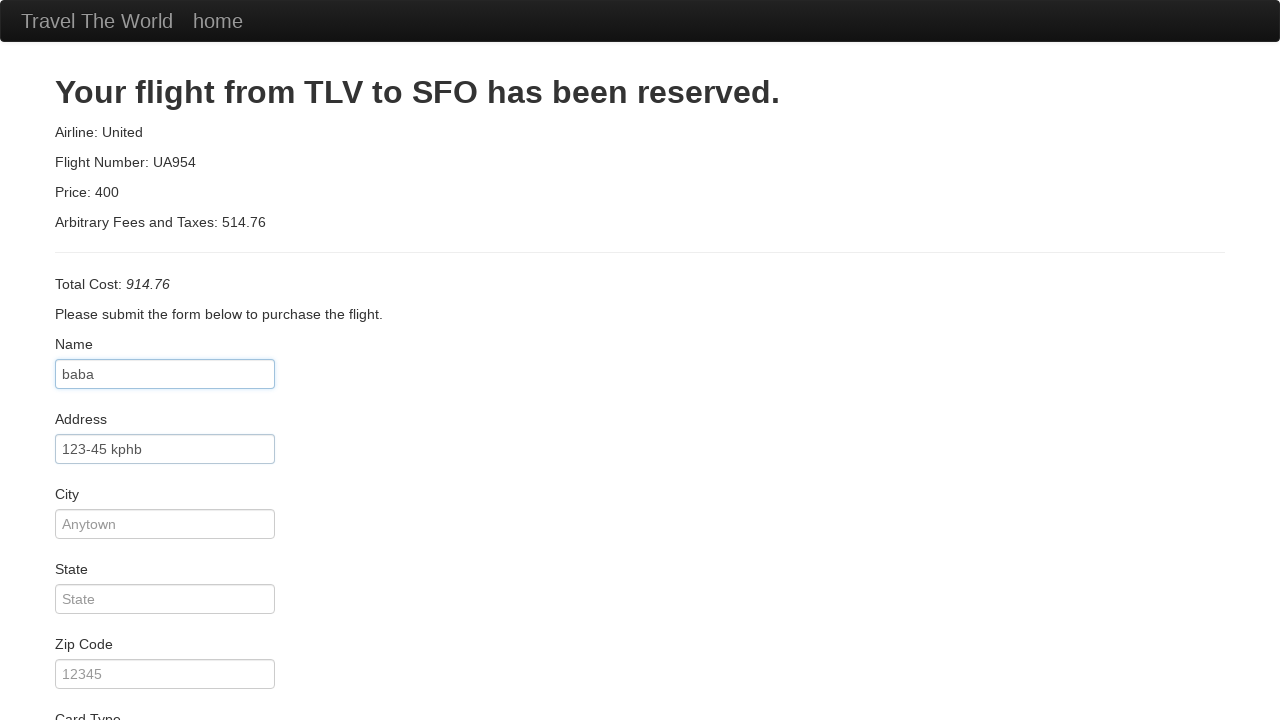

Filled city as 'kadapa' on #city
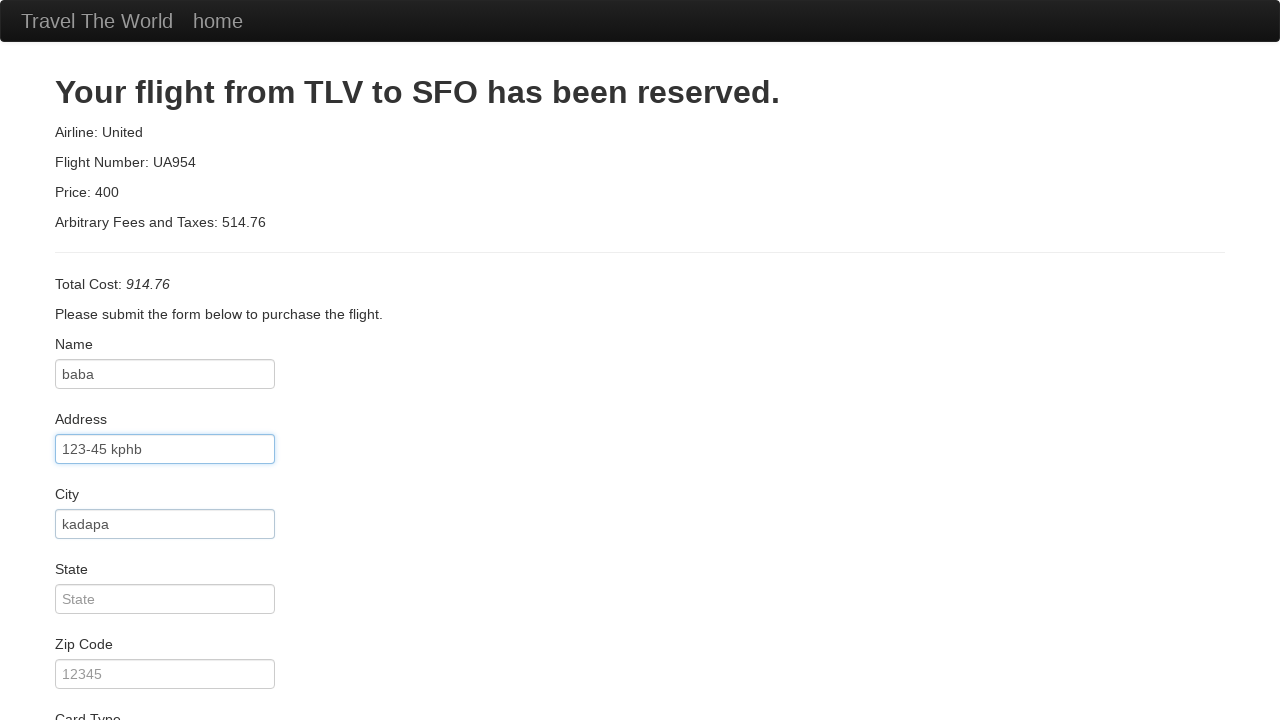

Filled state as 'Andhra' on #state
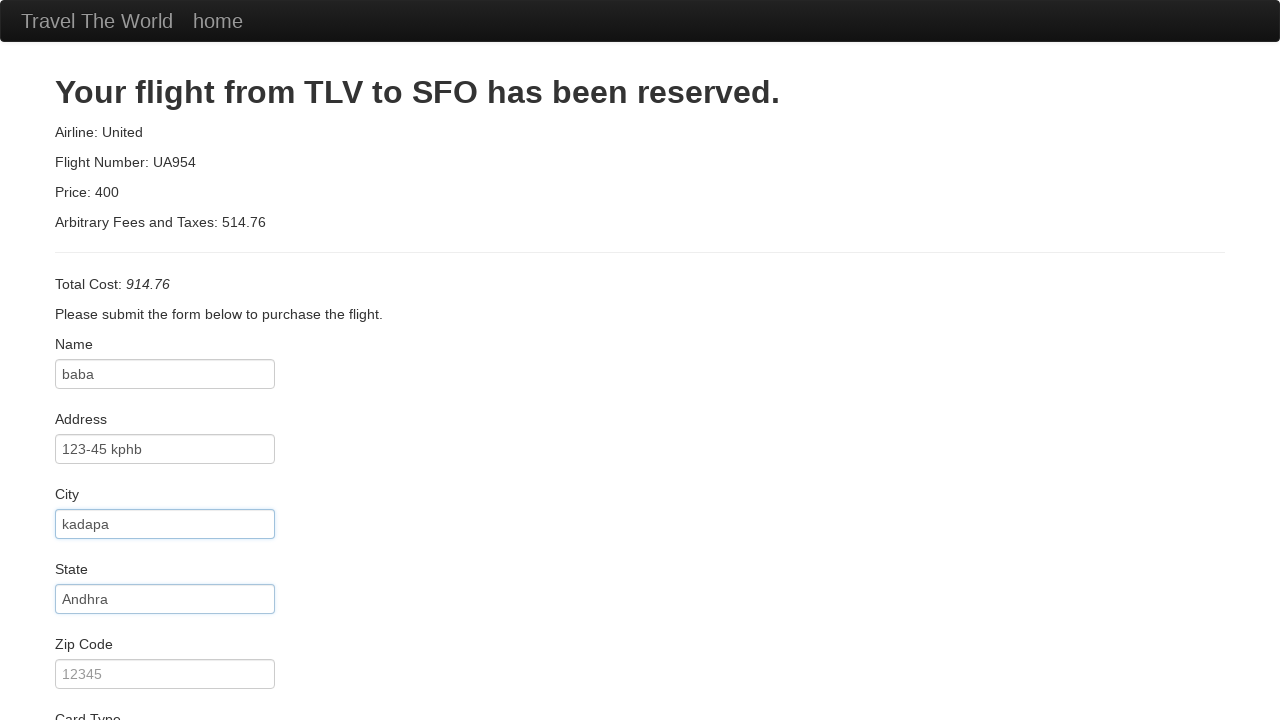

Filled zip code as '516390' on #zipCode
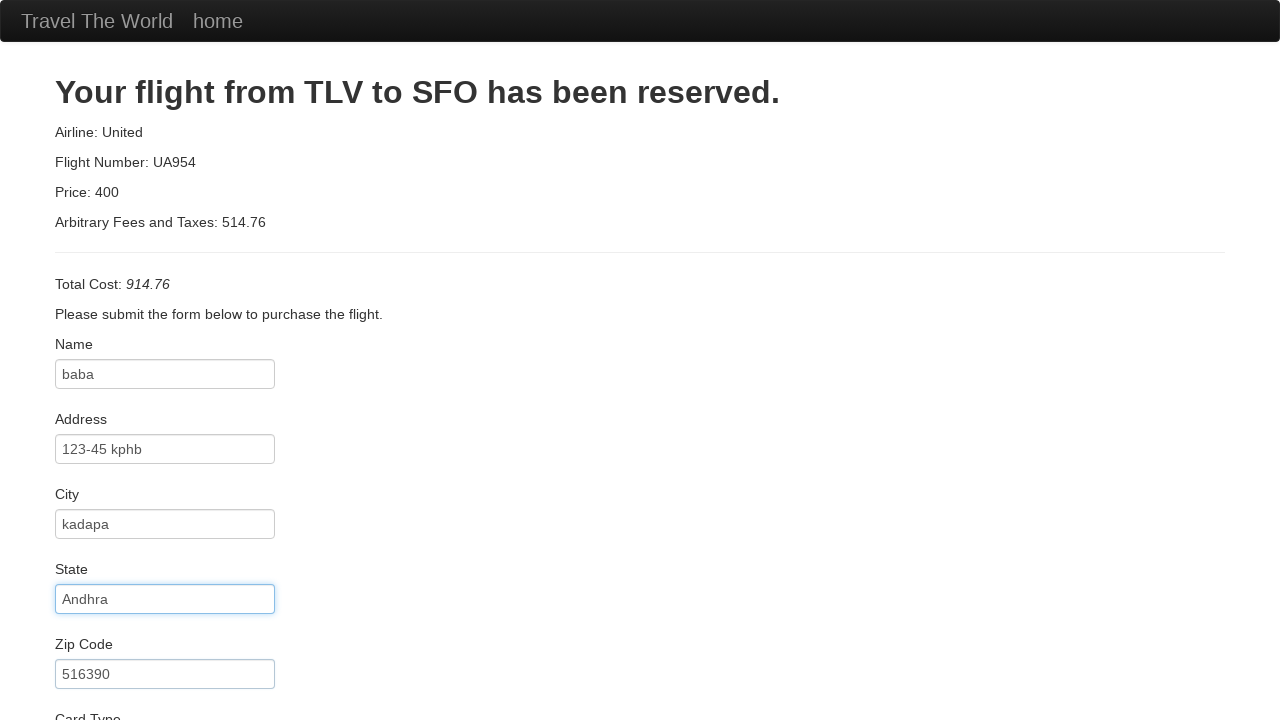

Selected American Express as card type on #cardType
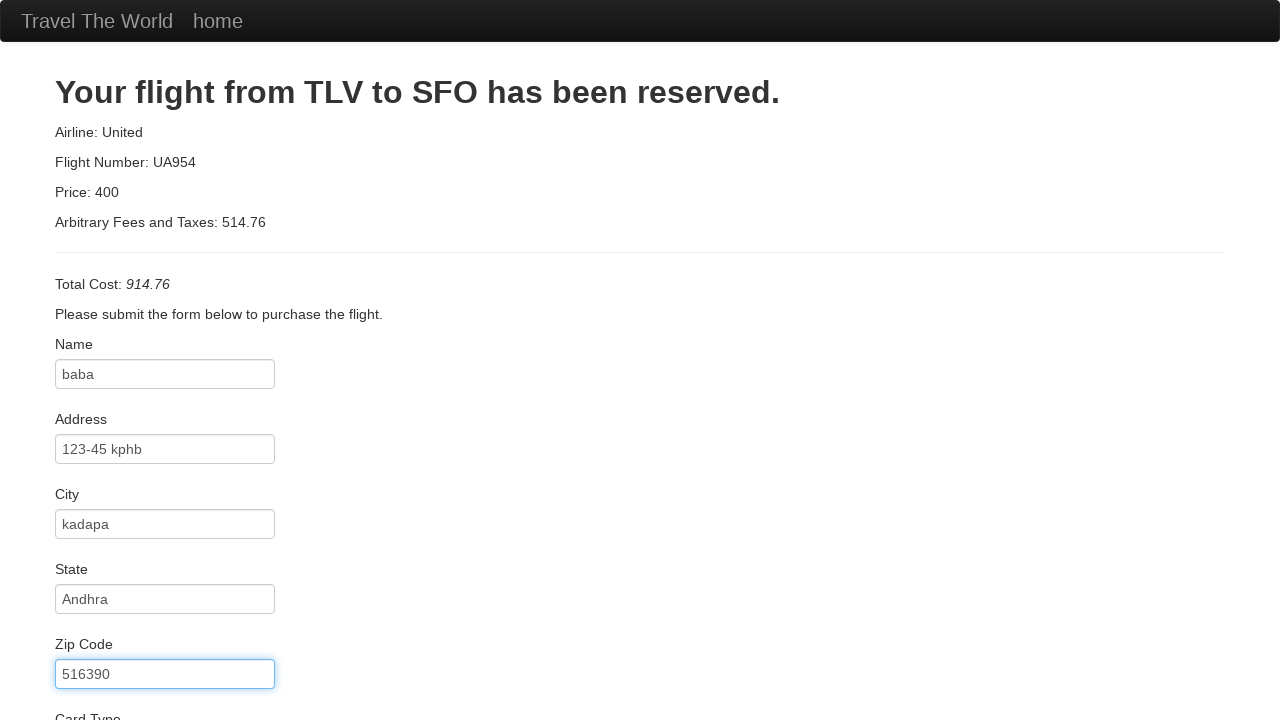

Filled credit card number as '777' on #creditCardNumber
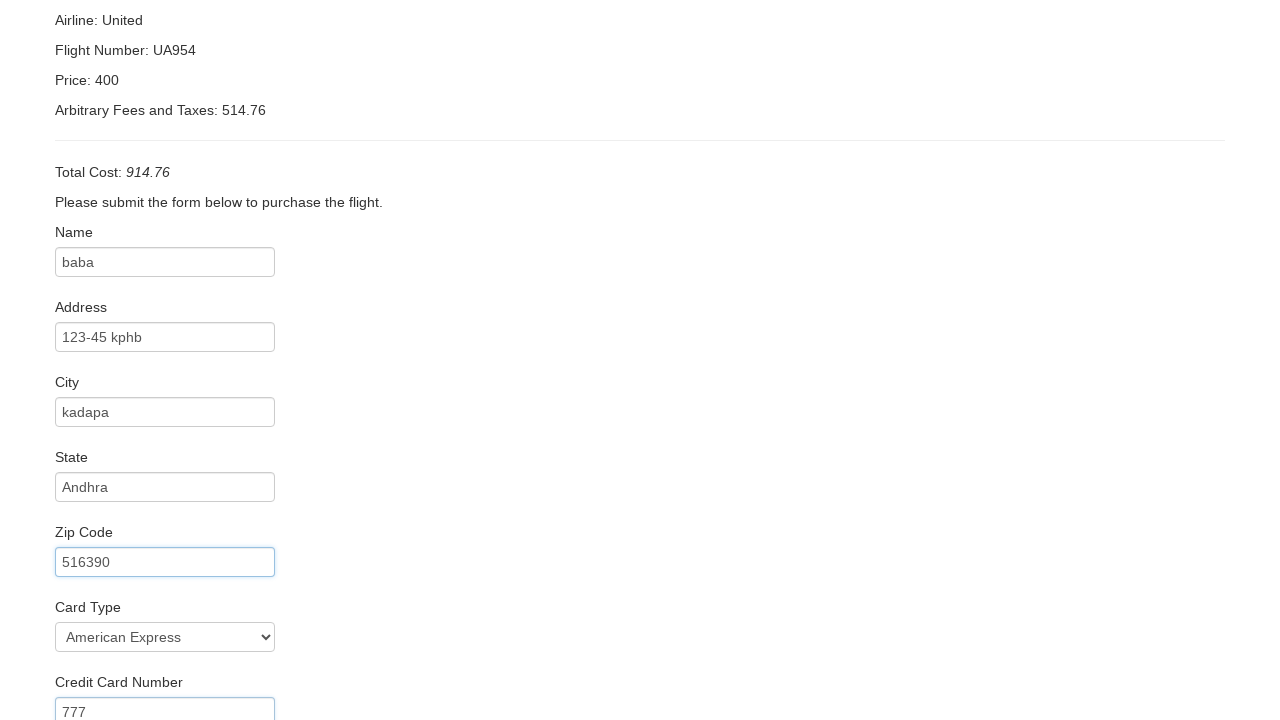

Filled name on card as 'babaafrid' on #nameOnCard
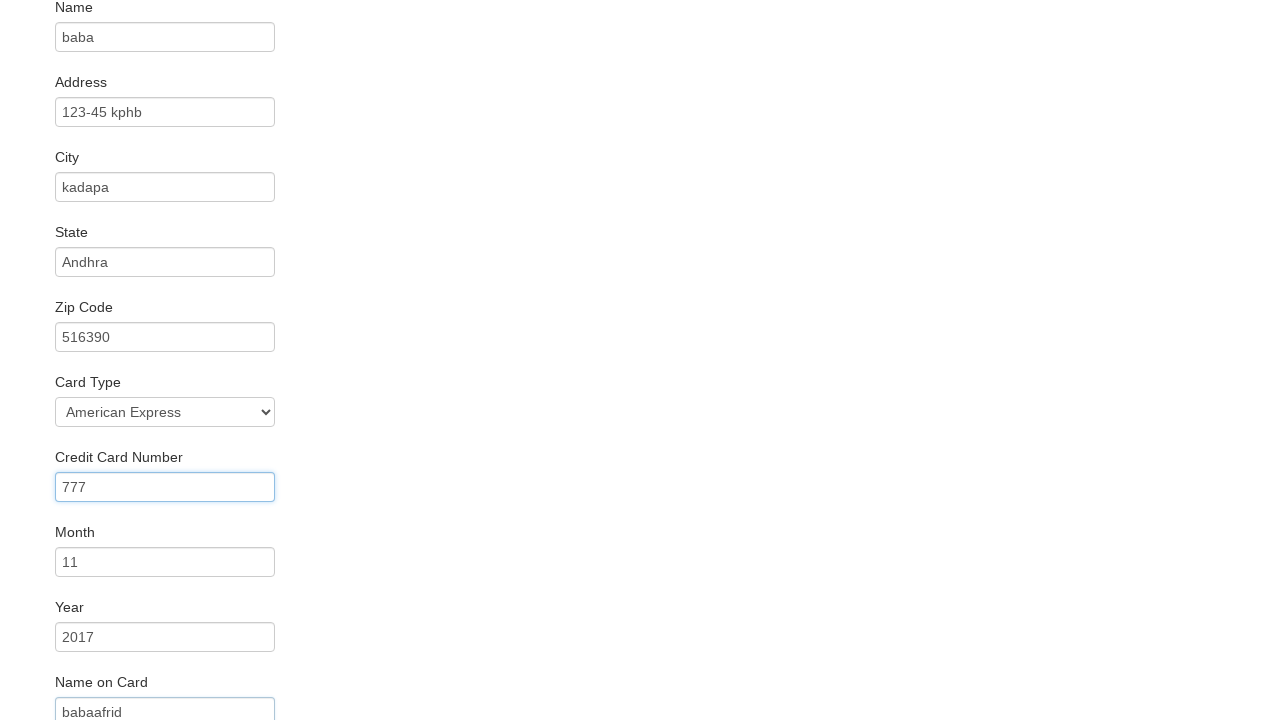

Clicked Purchase Flight button to complete booking at (118, 685) on input[type='submit']
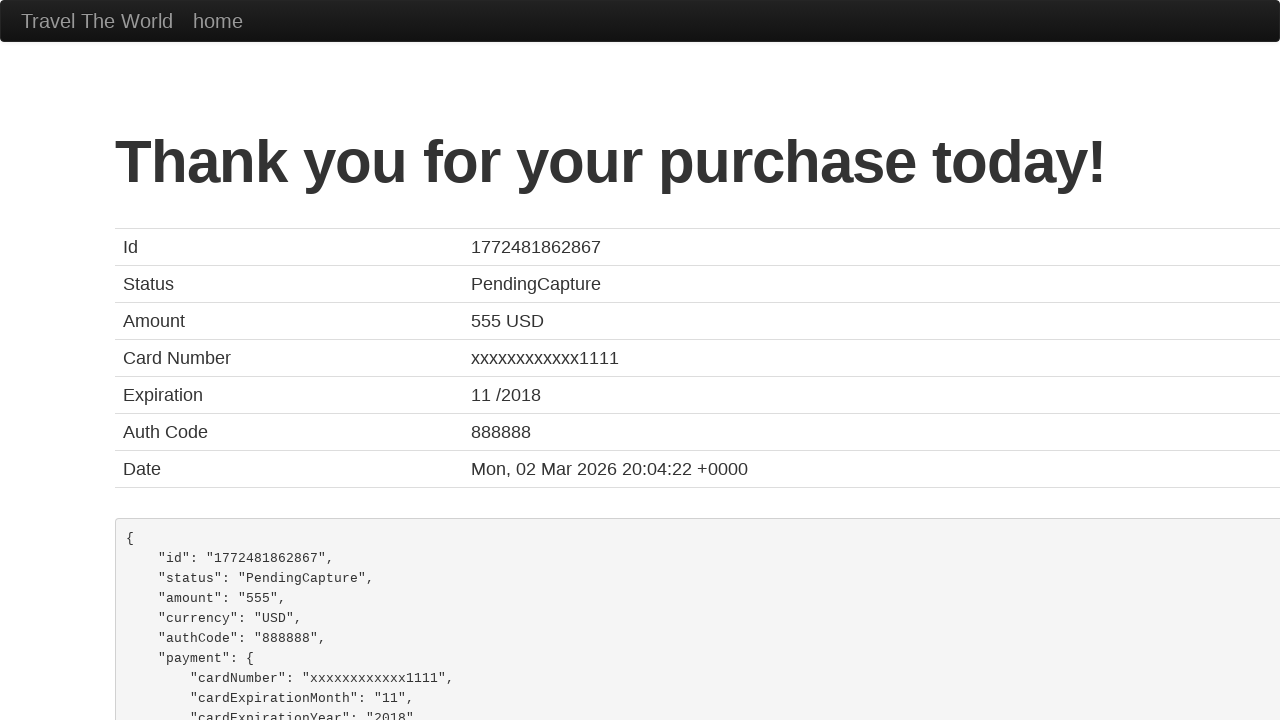

Verified purchase confirmation message appeared
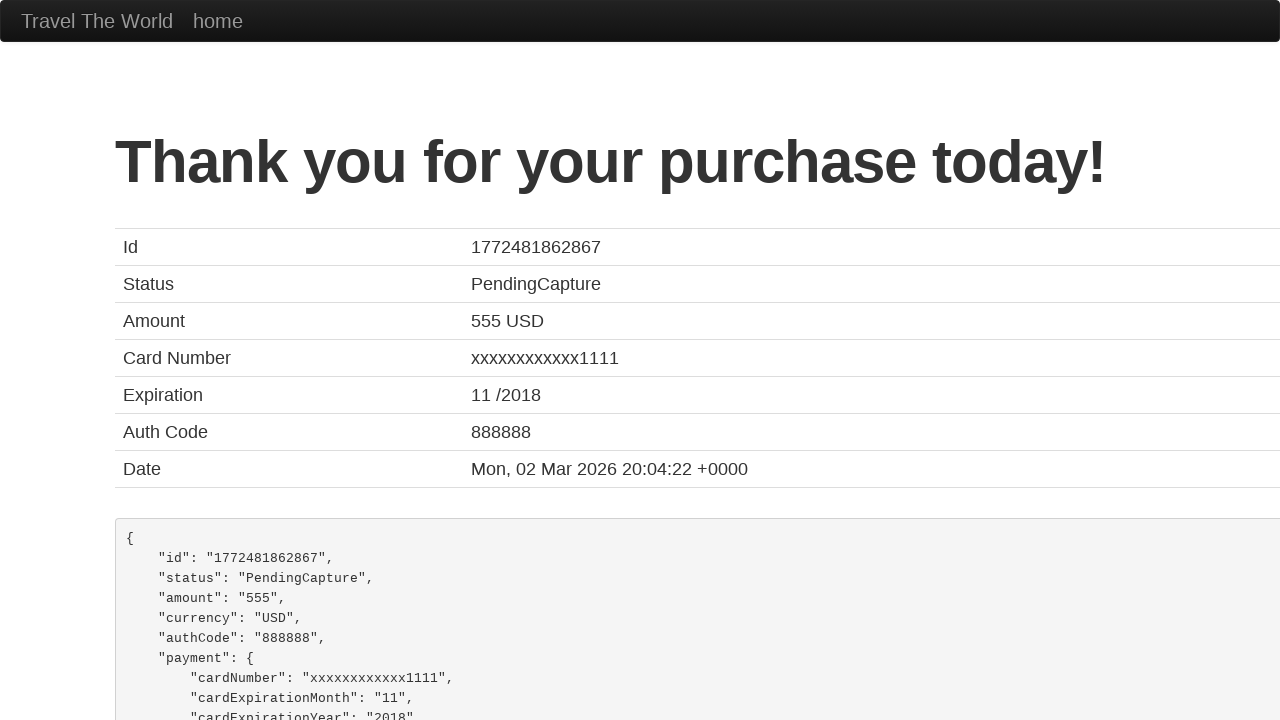

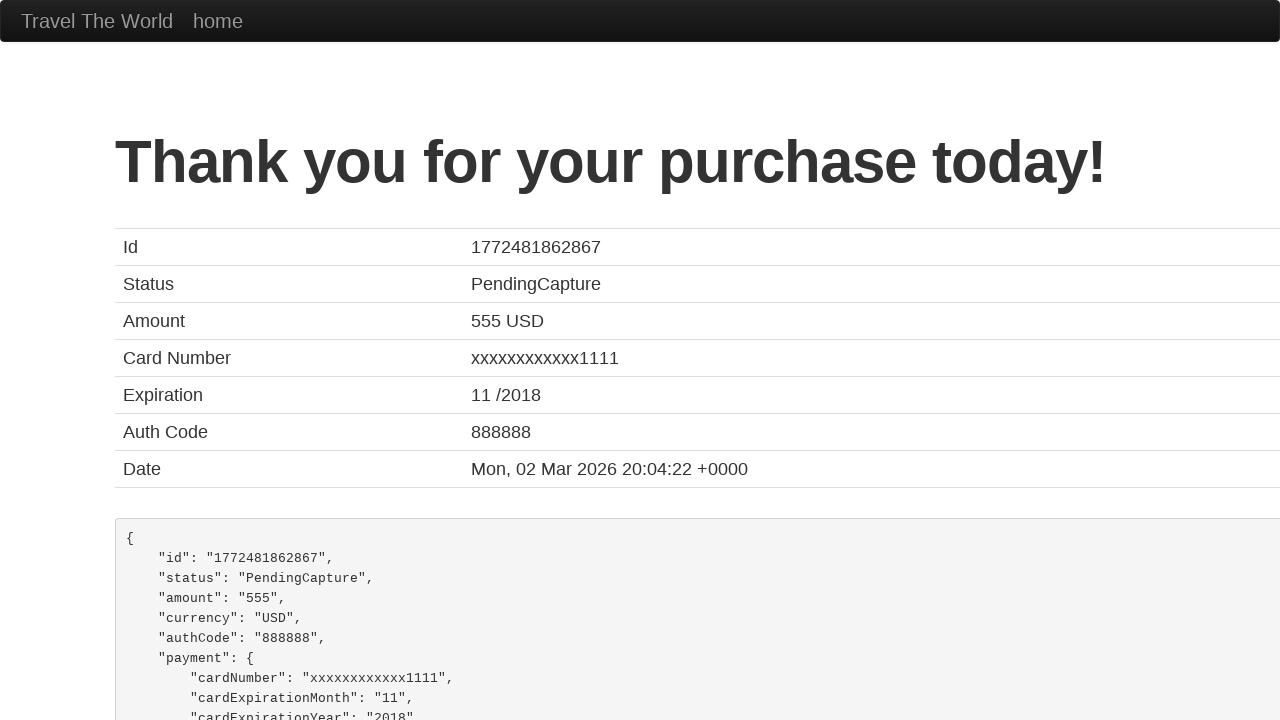